Tests the search functionality by entering a search term and then clearing it

Starting URL: https://carefulbitesfrontend.azurewebsites.net/

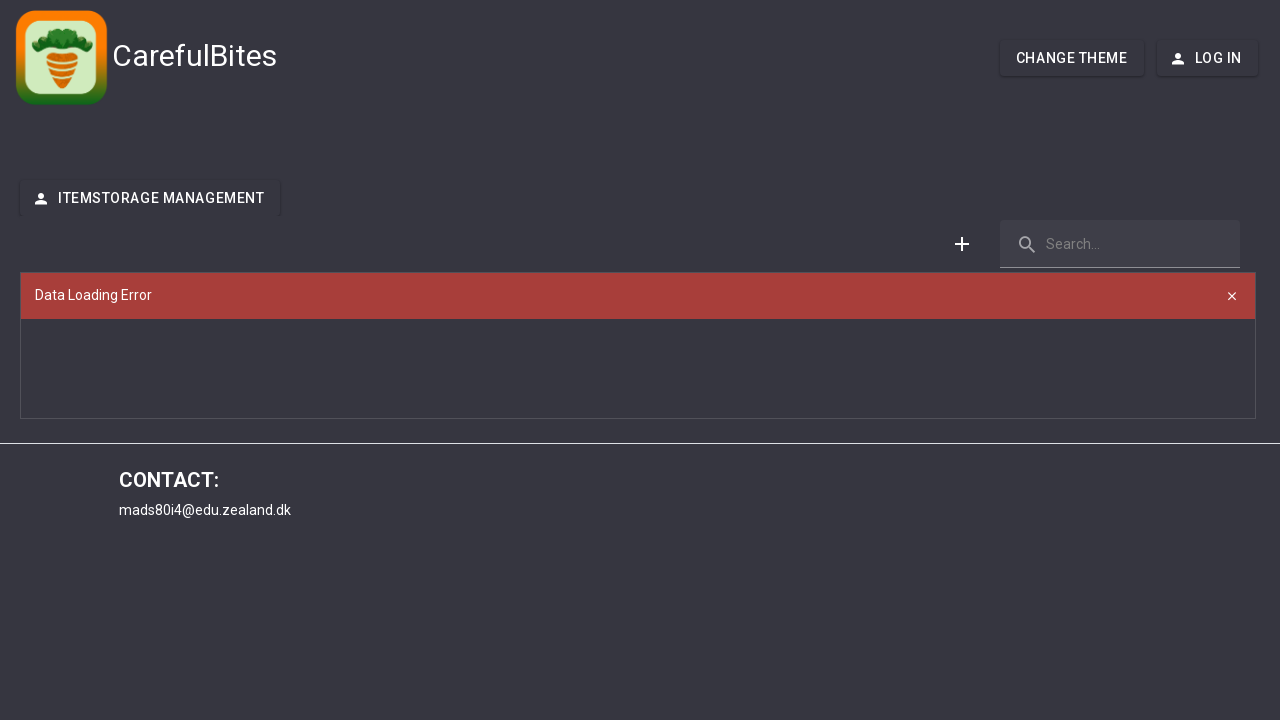

Entered search term 'appelsiner2' in the search input field on .dx-texteditor-input
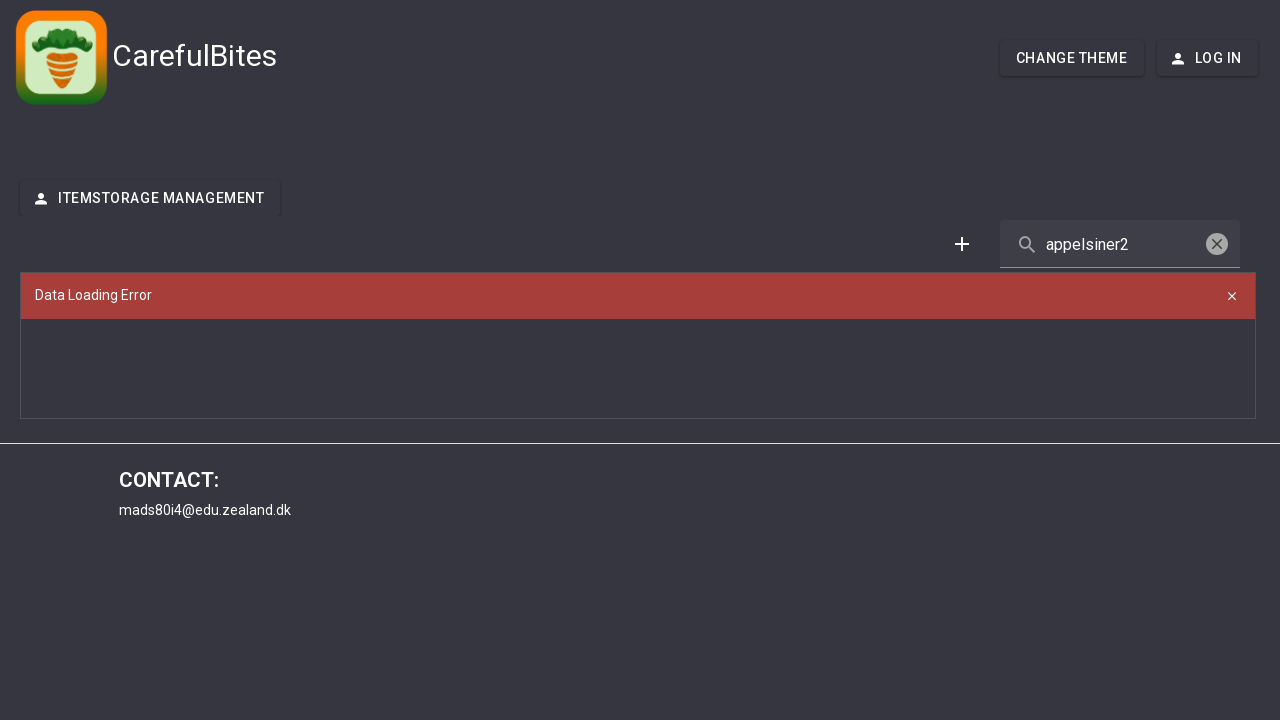

Waited for search results to filter
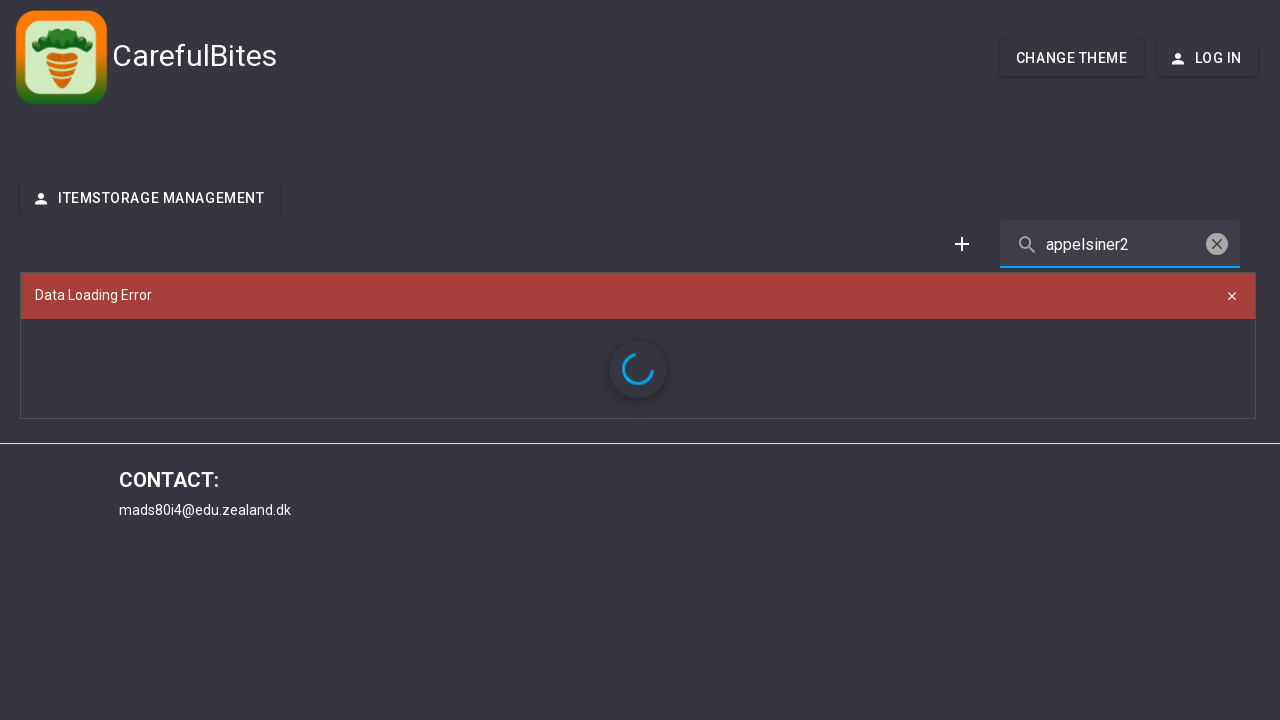

Clicked clear button to remove search term at (1217, 244) on .dx-icon-clear
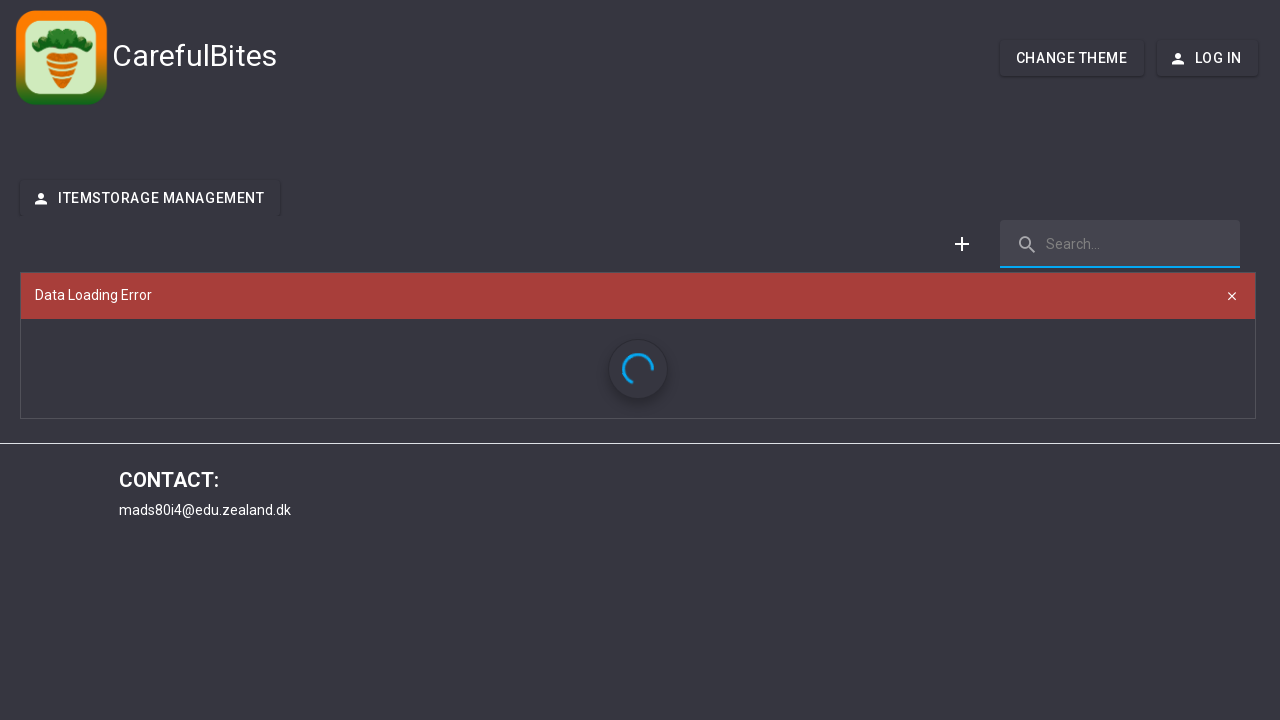

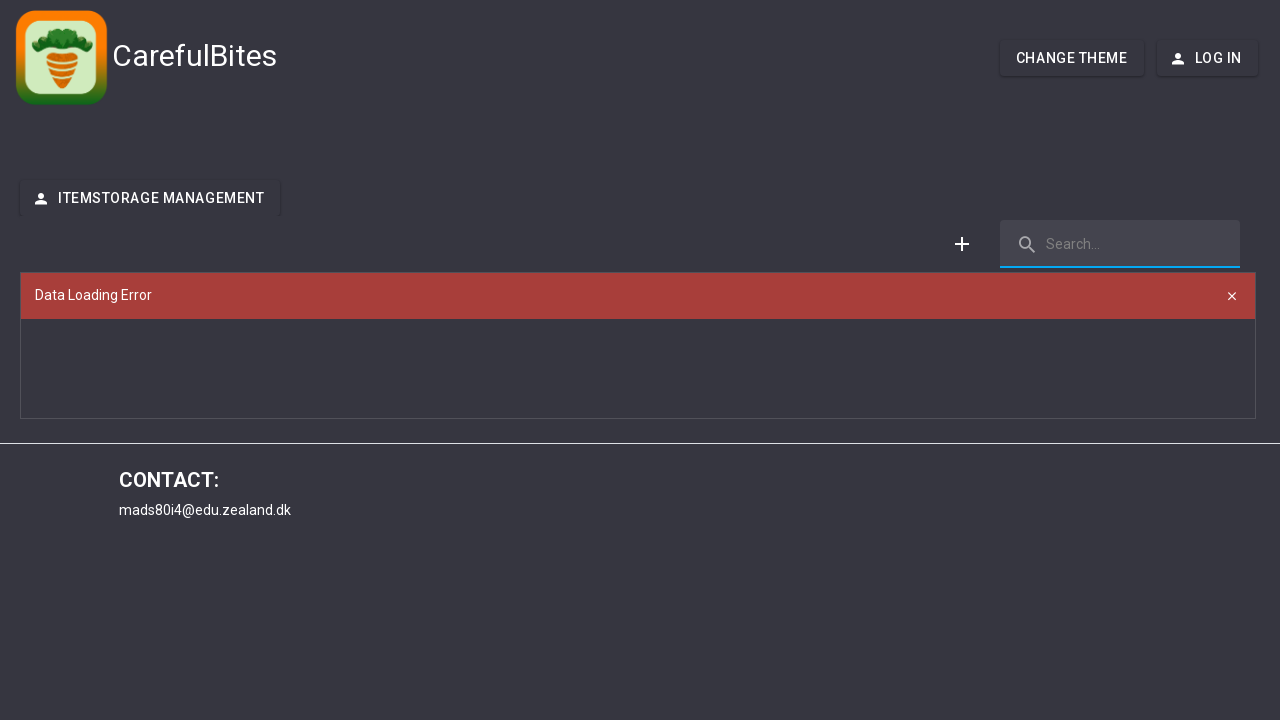